Tests e-commerce functionality by adding multiple specific products (Cucumber, Potato, Beetroot) to cart

Starting URL: https://www.rahulshettyacademy.com/seleniumPractise/#/

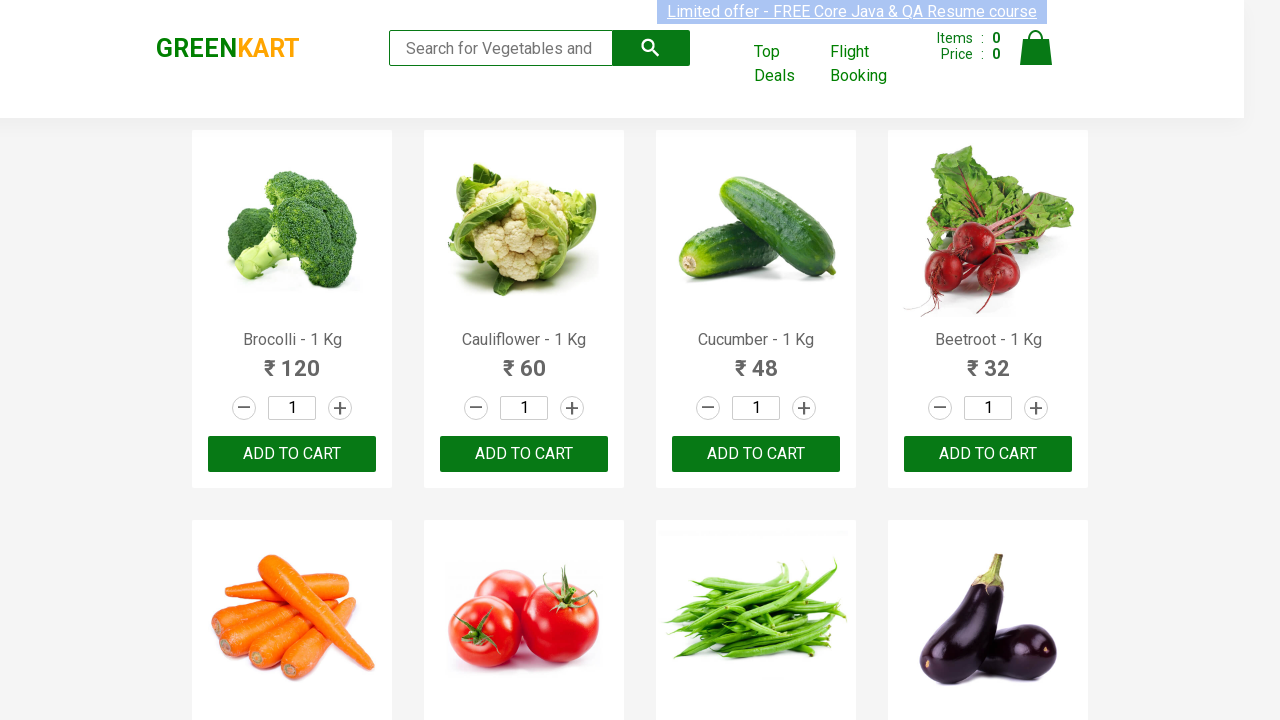

Waited for product names to load
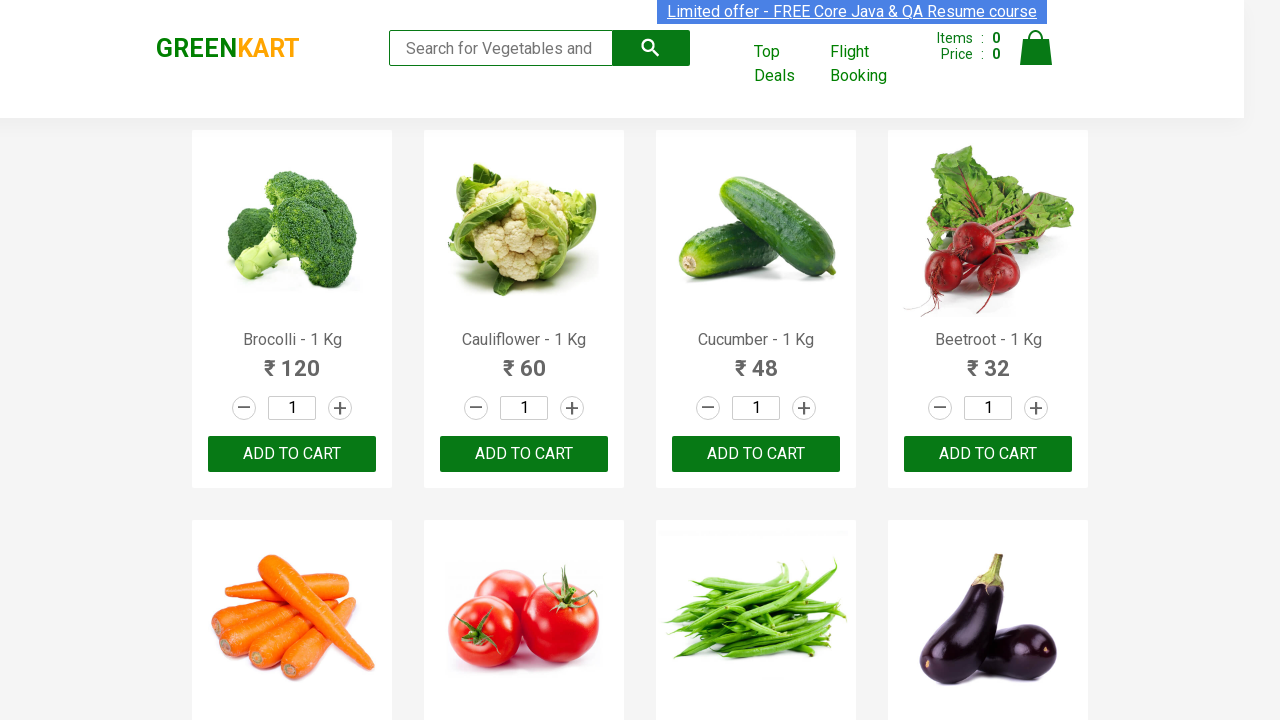

Retrieved all product name elements
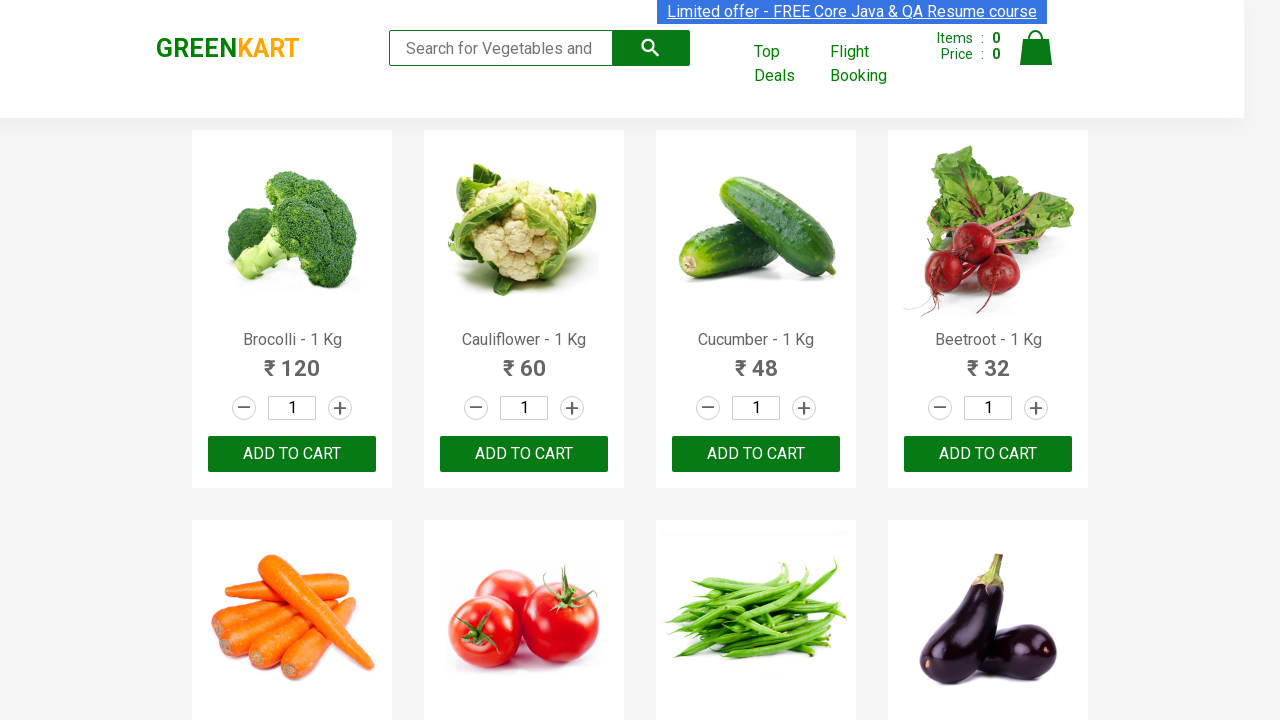

Added Cucumber to cart at (756, 454) on xpath=//div[@class='product-action']/button >> nth=2
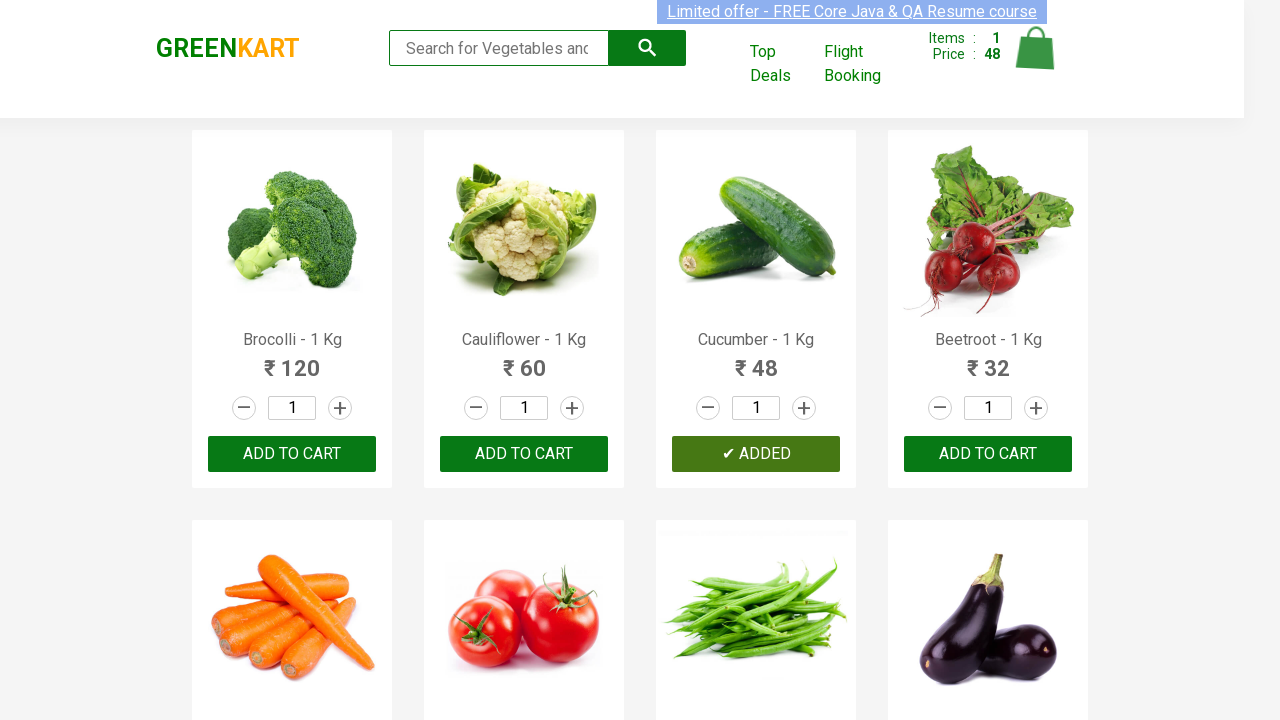

Added Beetroot to cart at (988, 454) on xpath=//div[@class='product-action']/button >> nth=3
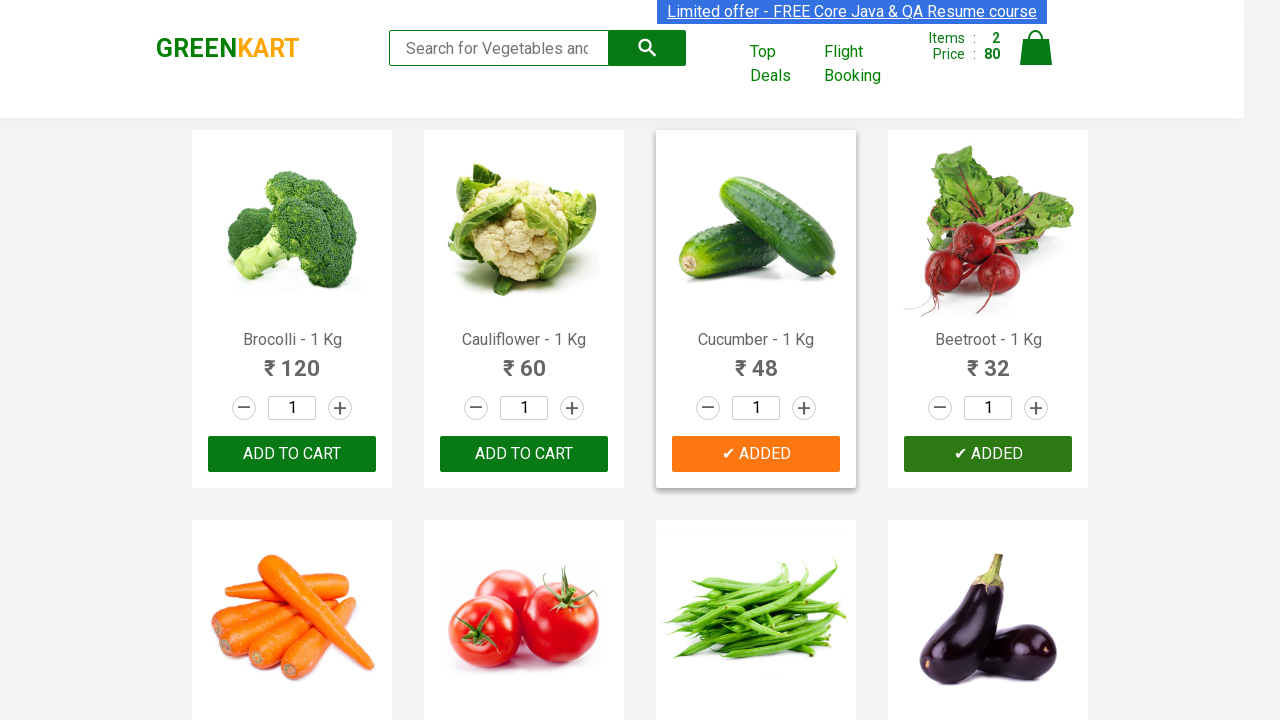

Added Potato to cart at (756, 360) on xpath=//div[@class='product-action']/button >> nth=10
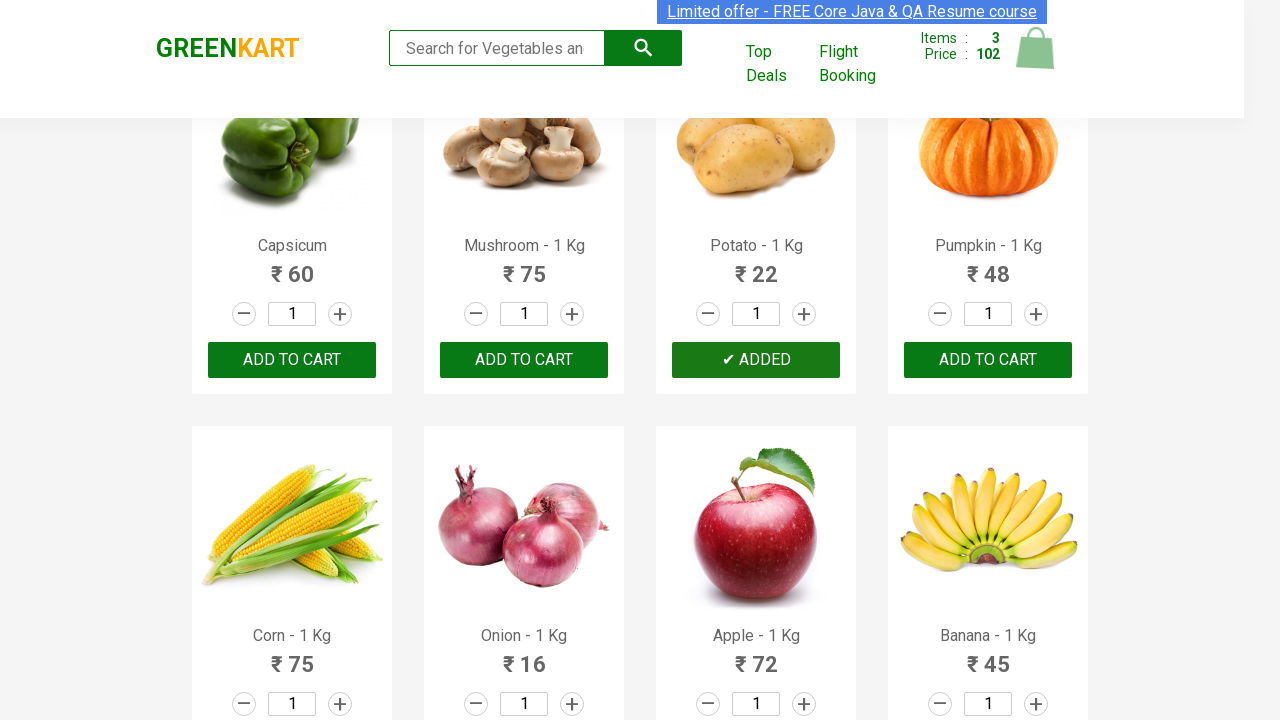

All required items (Cucumber, Potato, Beetroot) have been added to cart
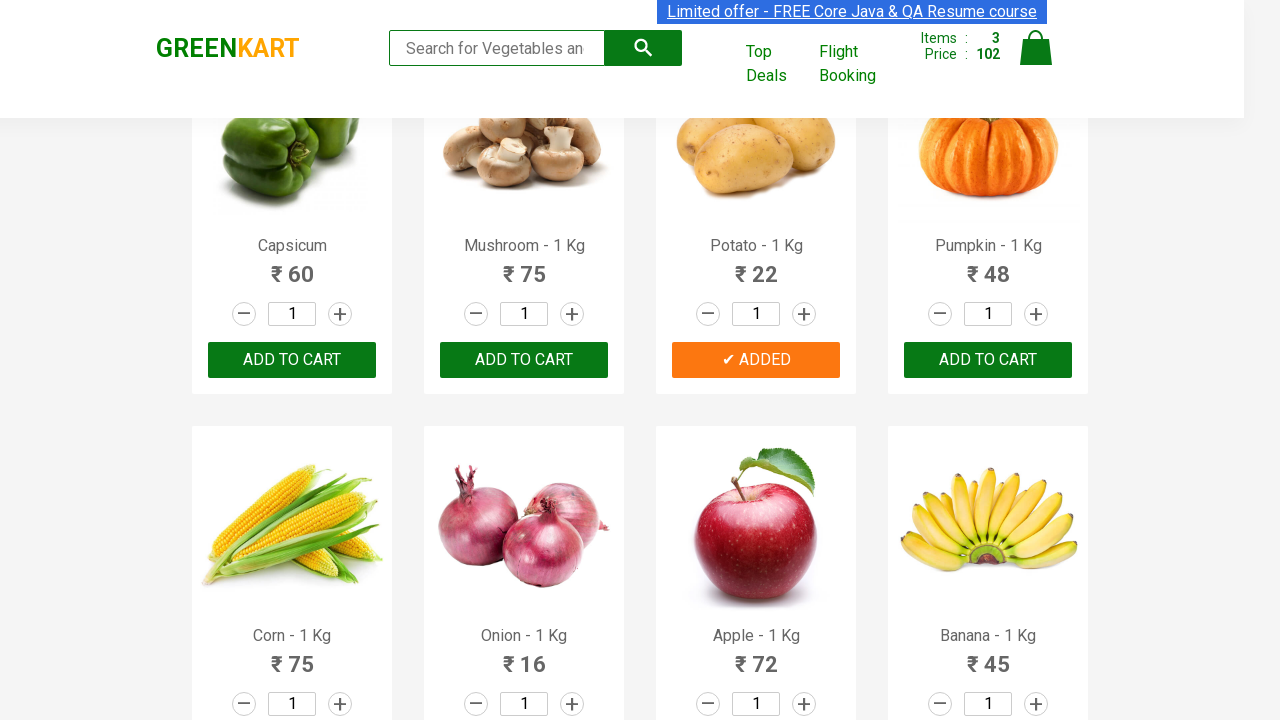

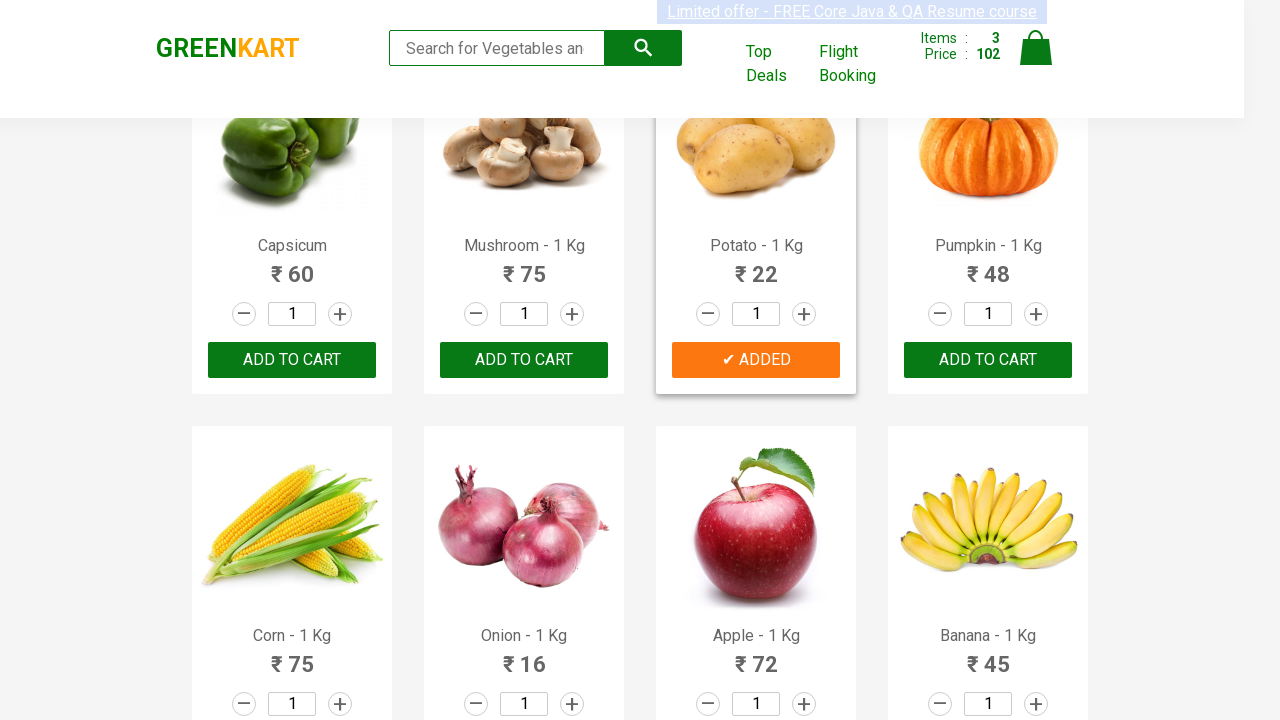